Tests a practice form submission on RahulShettyAcademy by filling in name, email, password fields, checking a checkbox, and submitting the form to verify success message appears.

Starting URL: https://rahulshettyacademy.com/angularpractice/

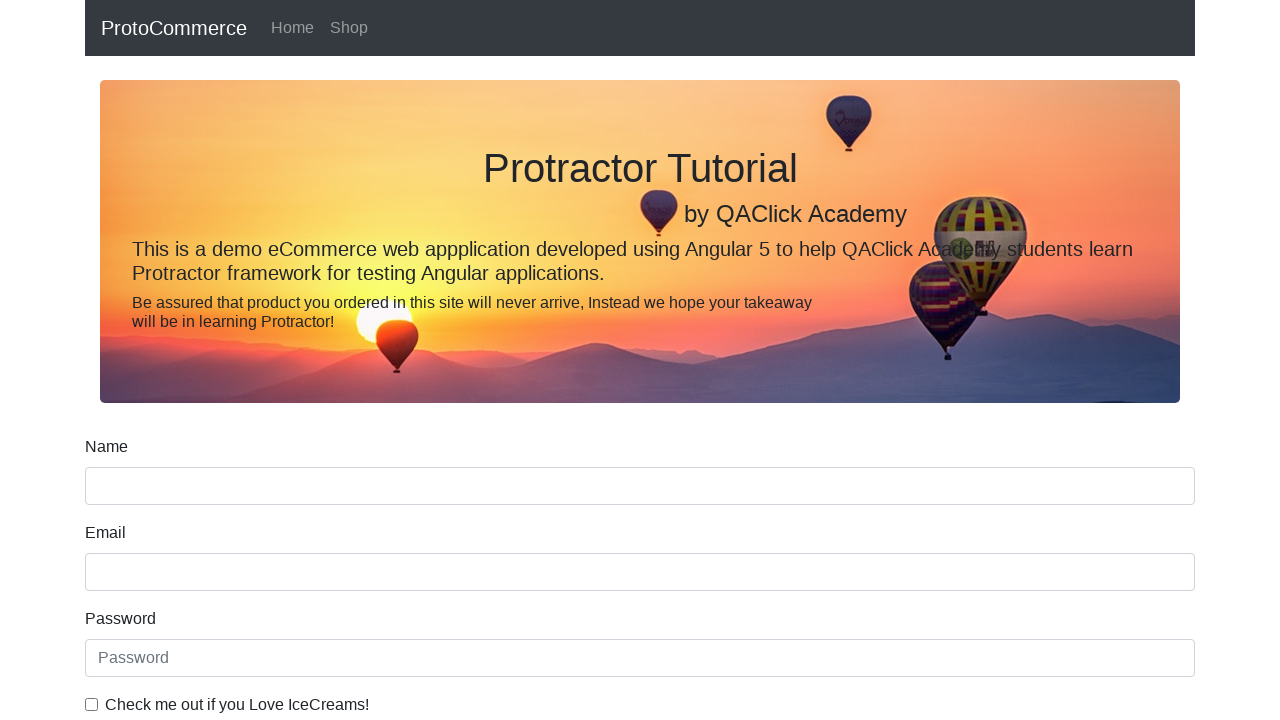

Filled name field with 'John TestUser' on input[name='name']
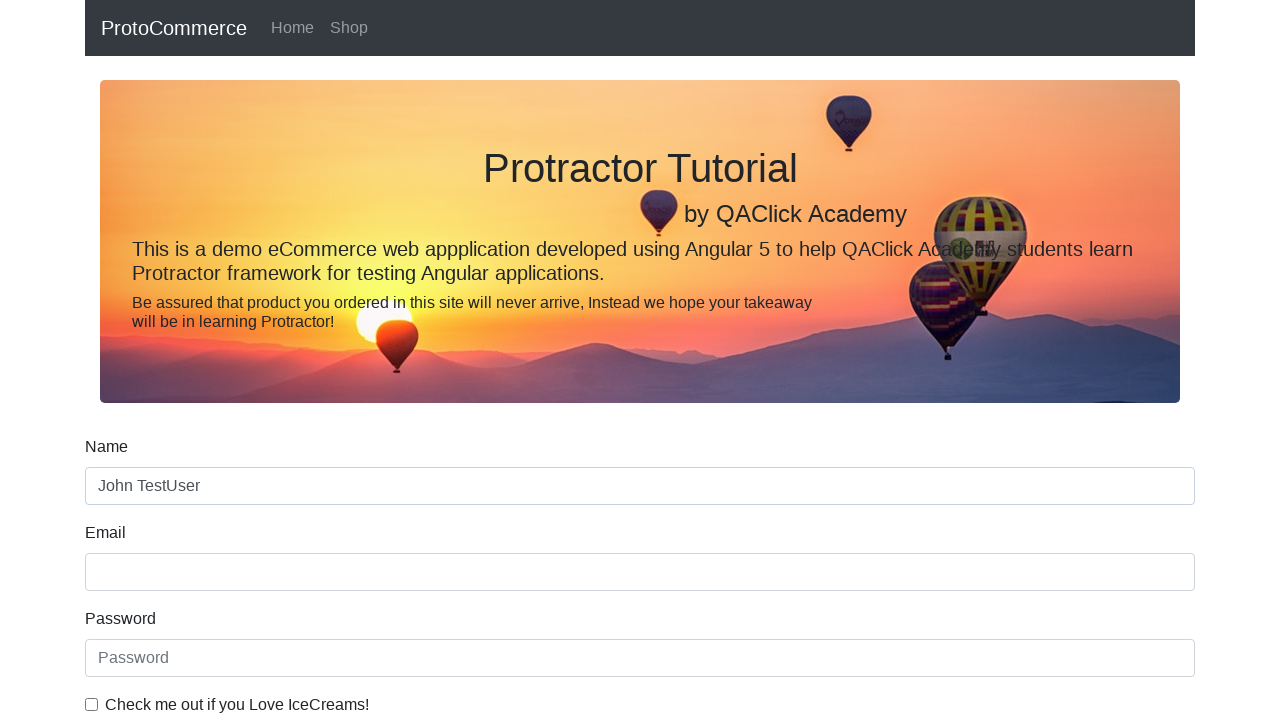

Filled email field with 'john.testuser@example.com' on //body/app-root[1]/form-comp[1]/div[1]/form[1]/div[2]/input[1]
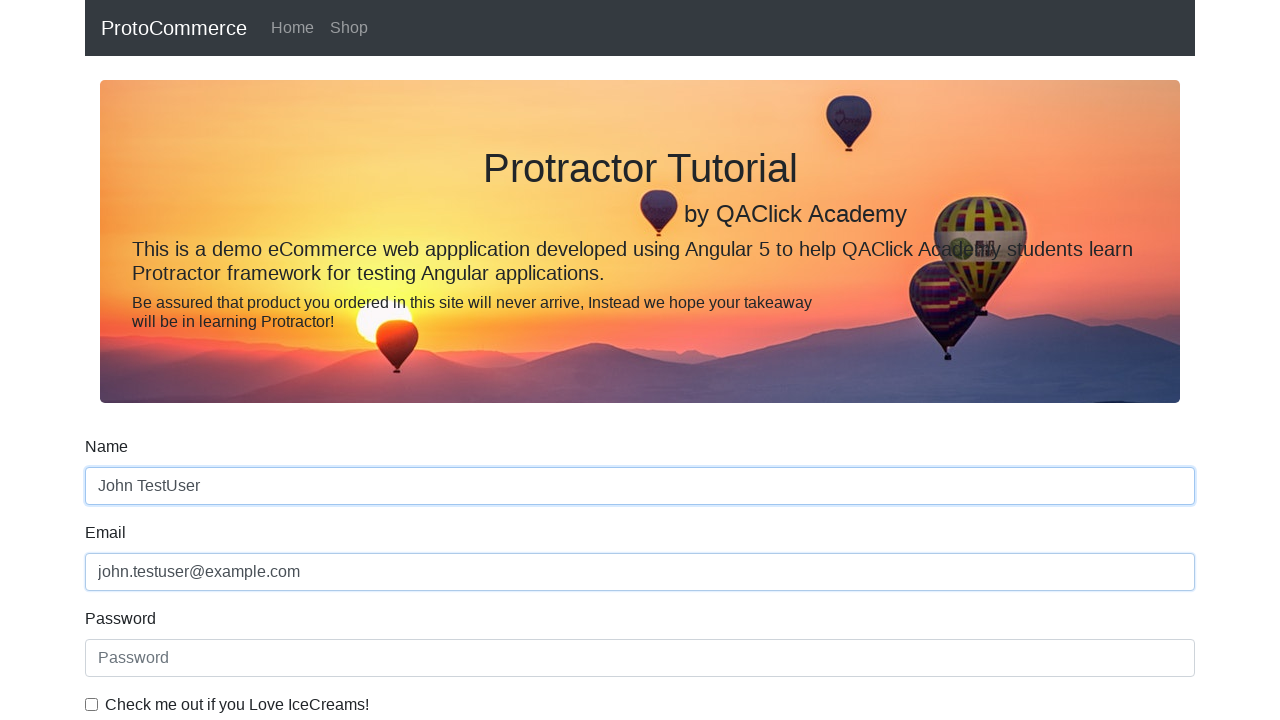

Filled password field with 'testpass123' on #exampleInputPassword1
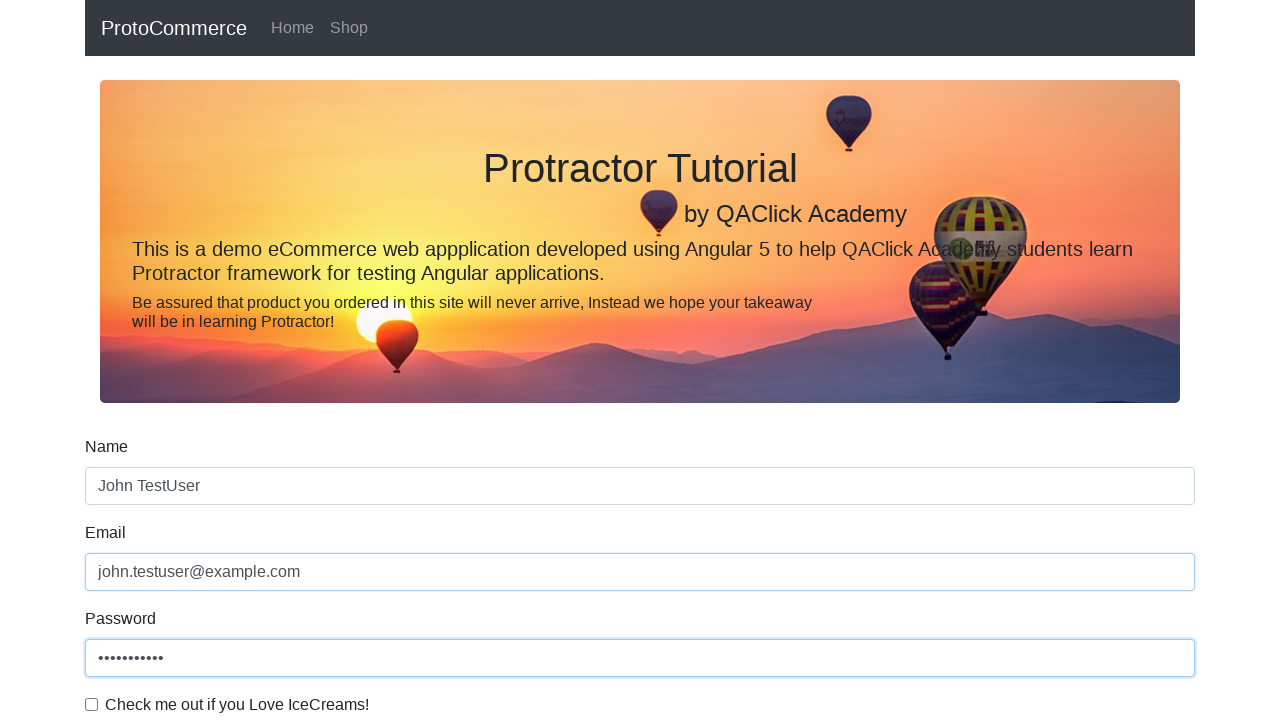

Checked the checkbox for form agreement at (92, 704) on #exampleCheck1
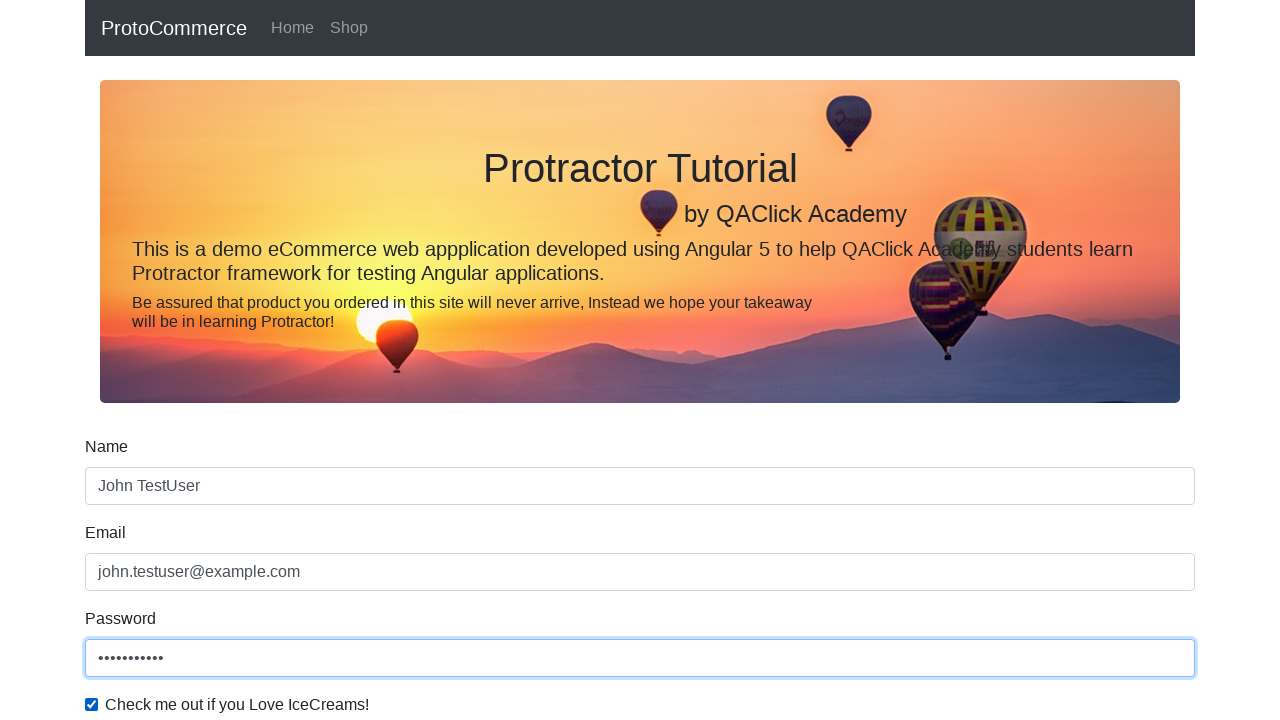

Clicked the submit button to submit the form at (123, 491) on input.btn.btn-success
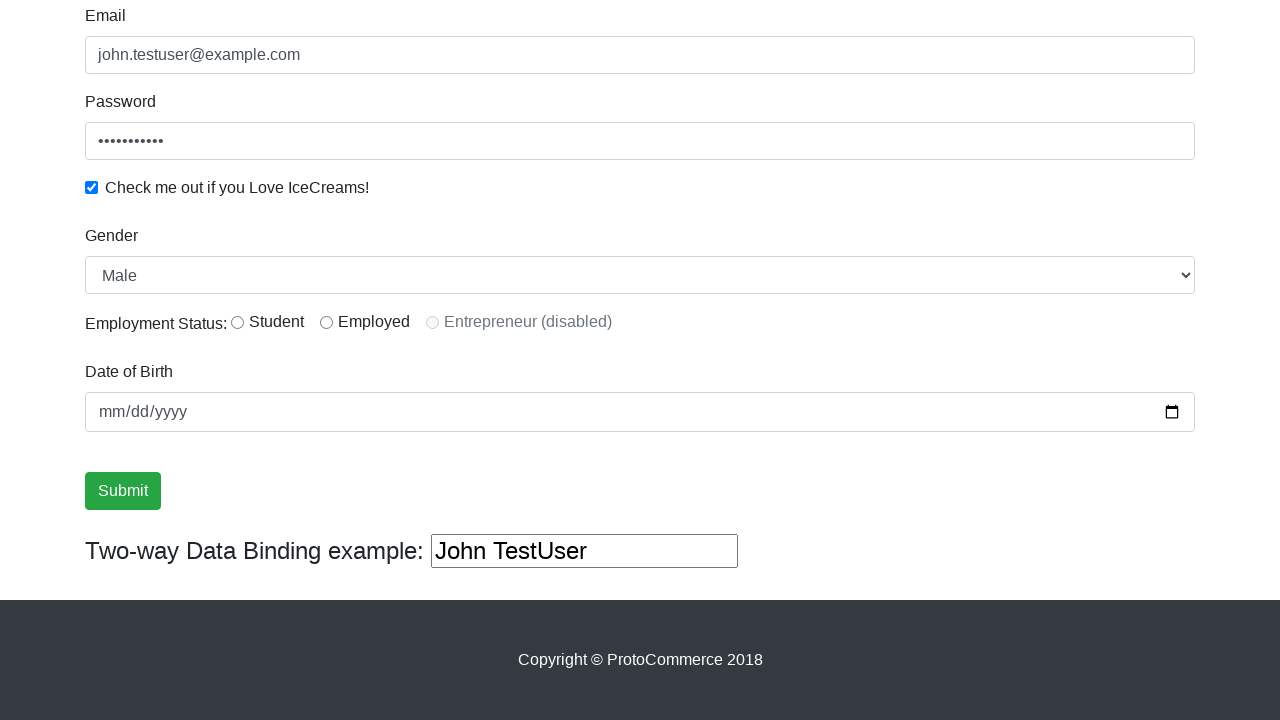

Success message appeared, confirming form submission was successful
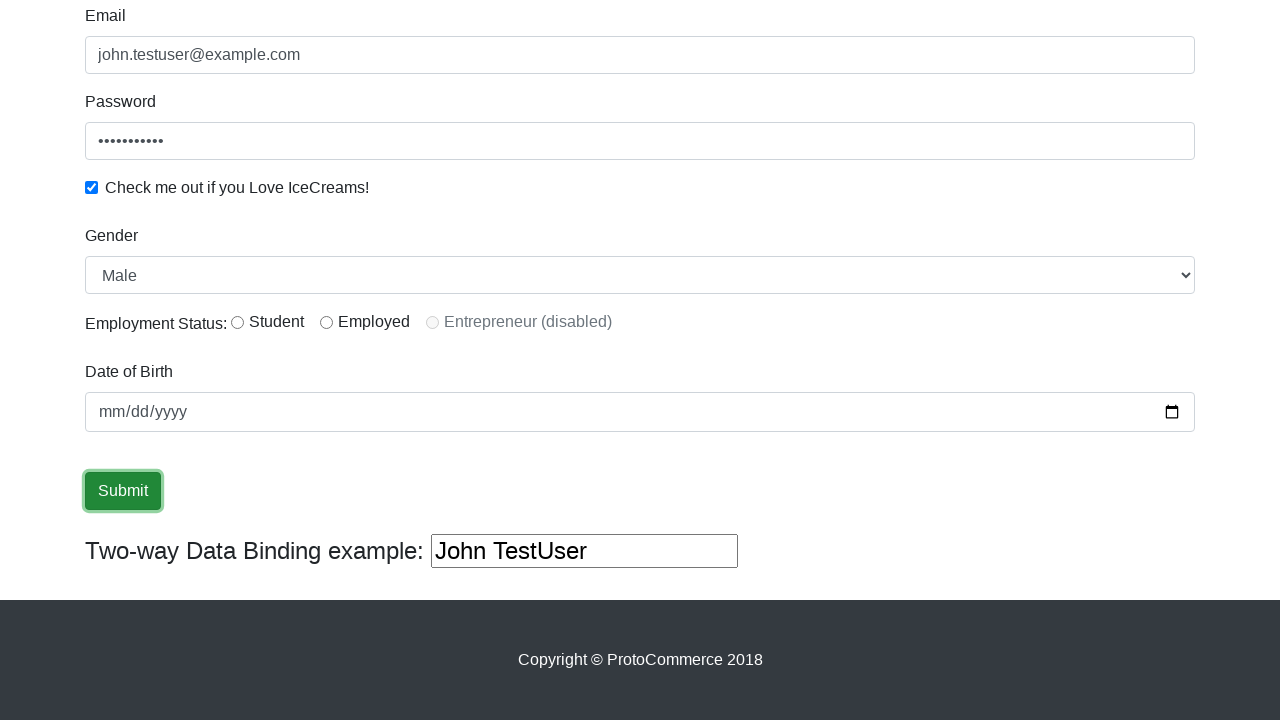

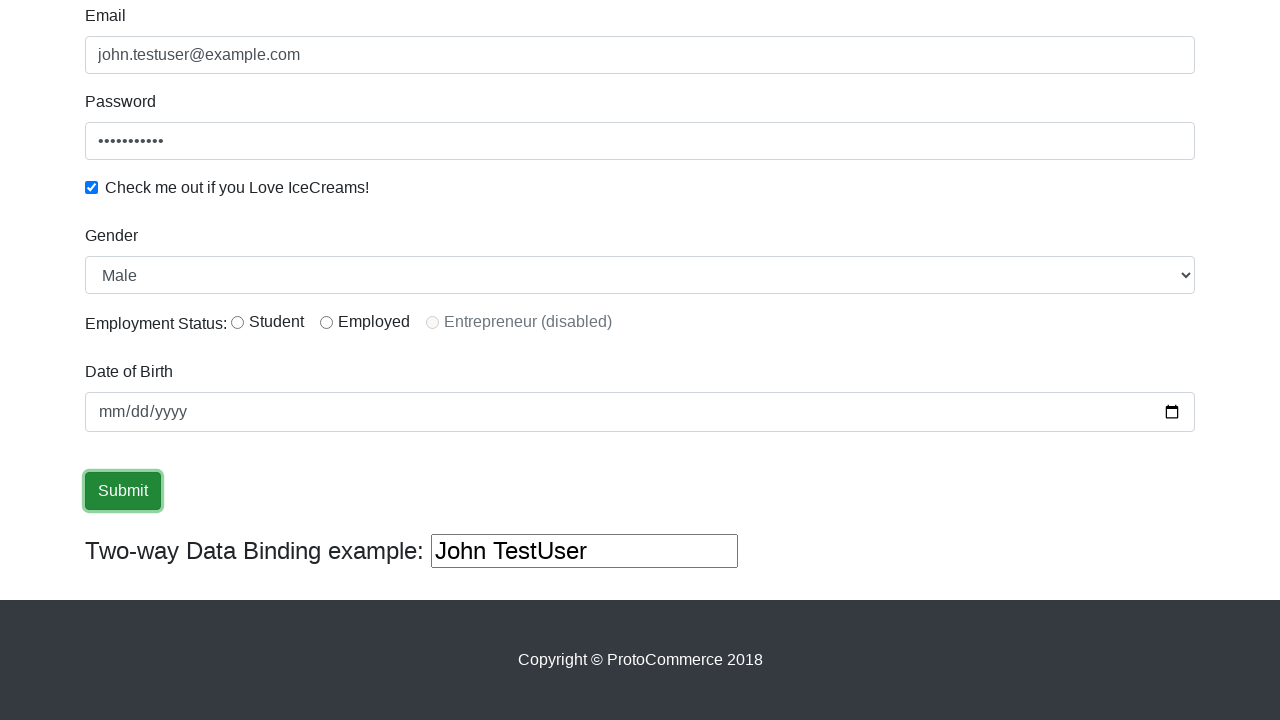